Tests filtering to display all items after applying other filters

Starting URL: https://demo.playwright.dev/todomvc

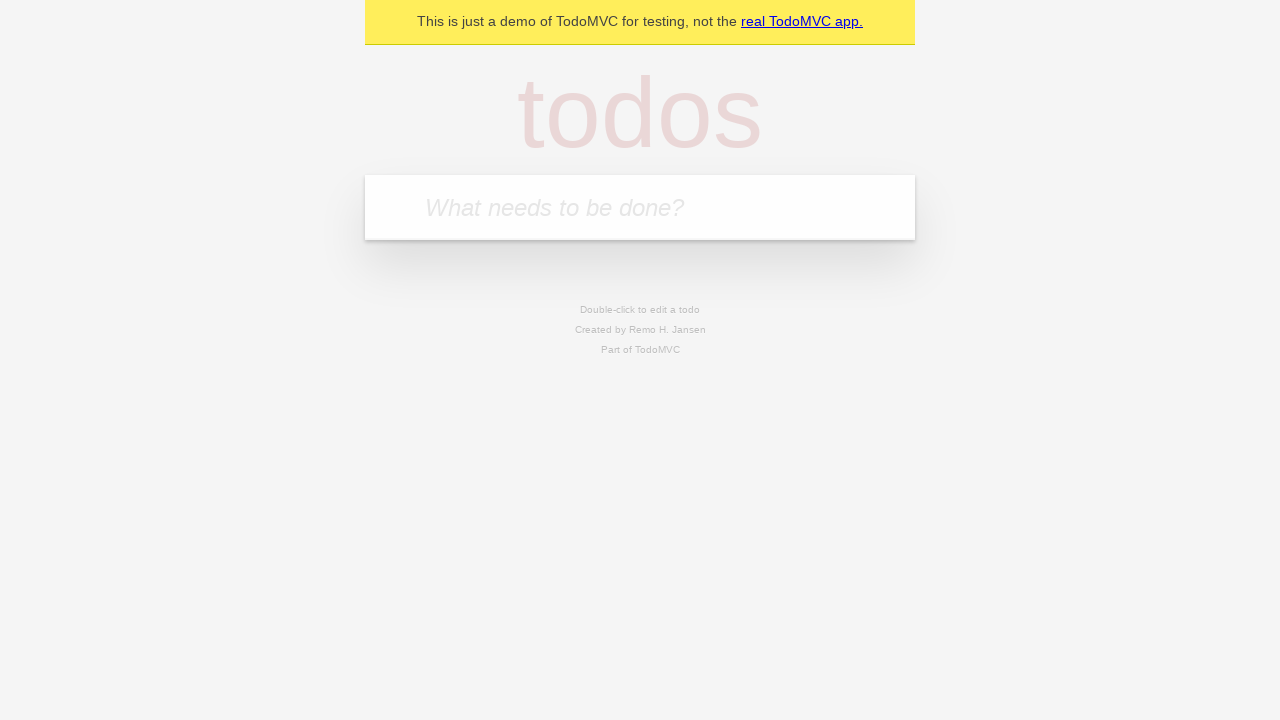

Filled todo input with 'buy some cheese' on internal:attr=[placeholder="What needs to be done?"i]
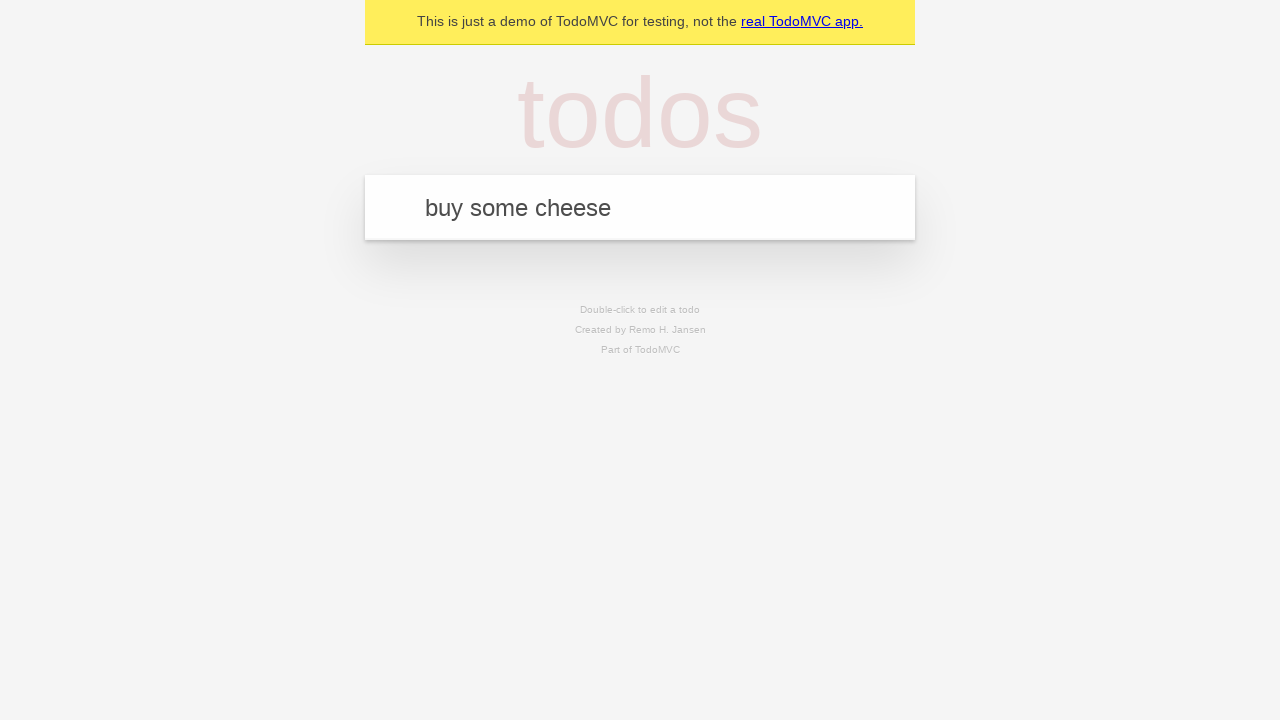

Pressed Enter to add first todo item on internal:attr=[placeholder="What needs to be done?"i]
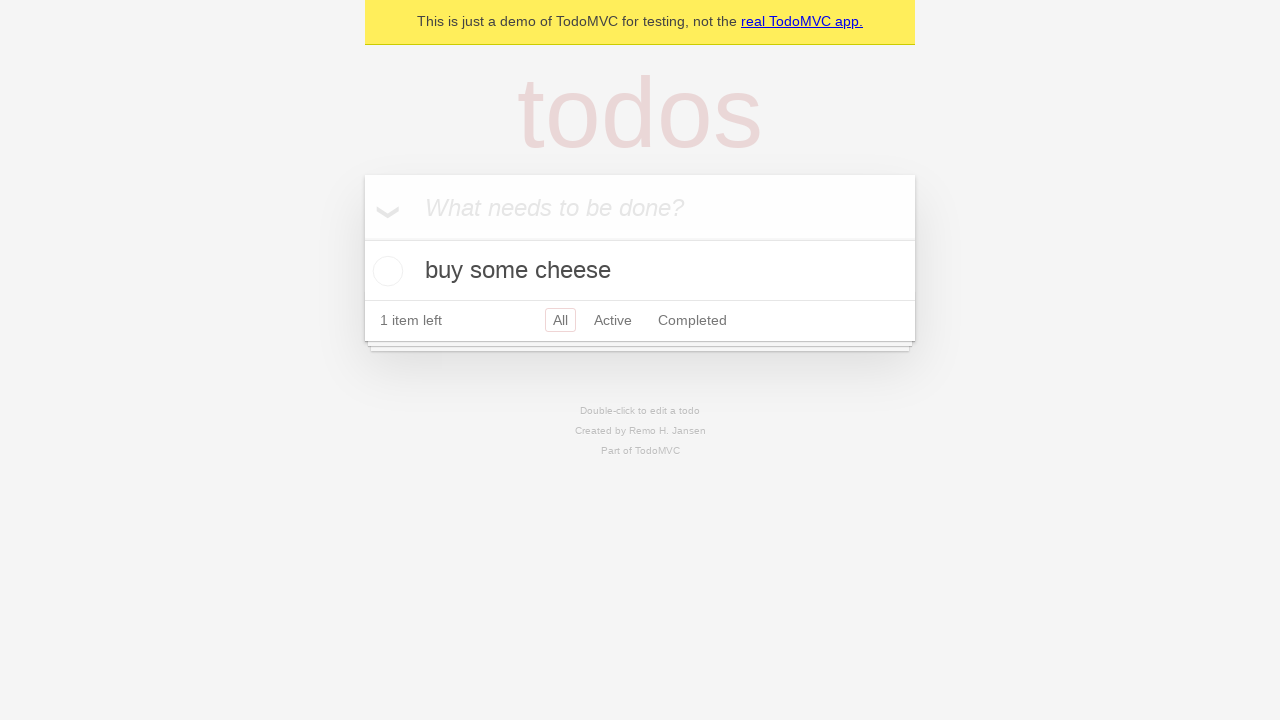

Filled todo input with 'feed the cat' on internal:attr=[placeholder="What needs to be done?"i]
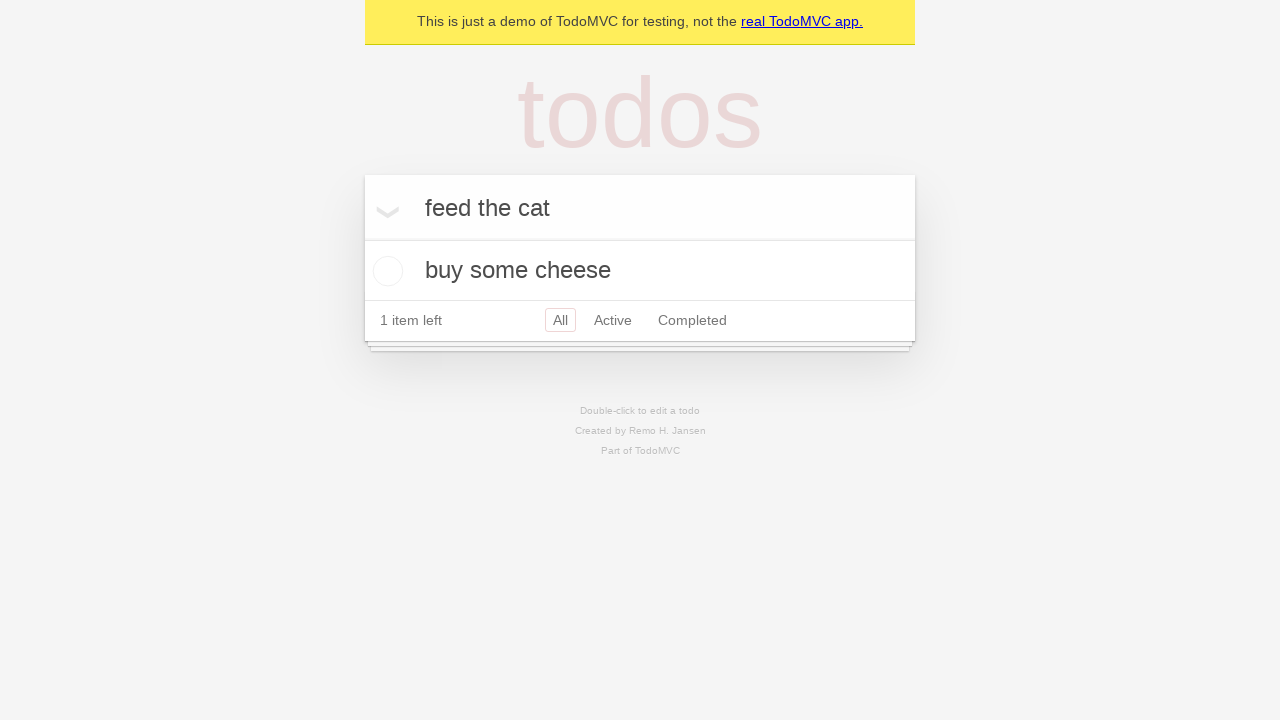

Pressed Enter to add second todo item on internal:attr=[placeholder="What needs to be done?"i]
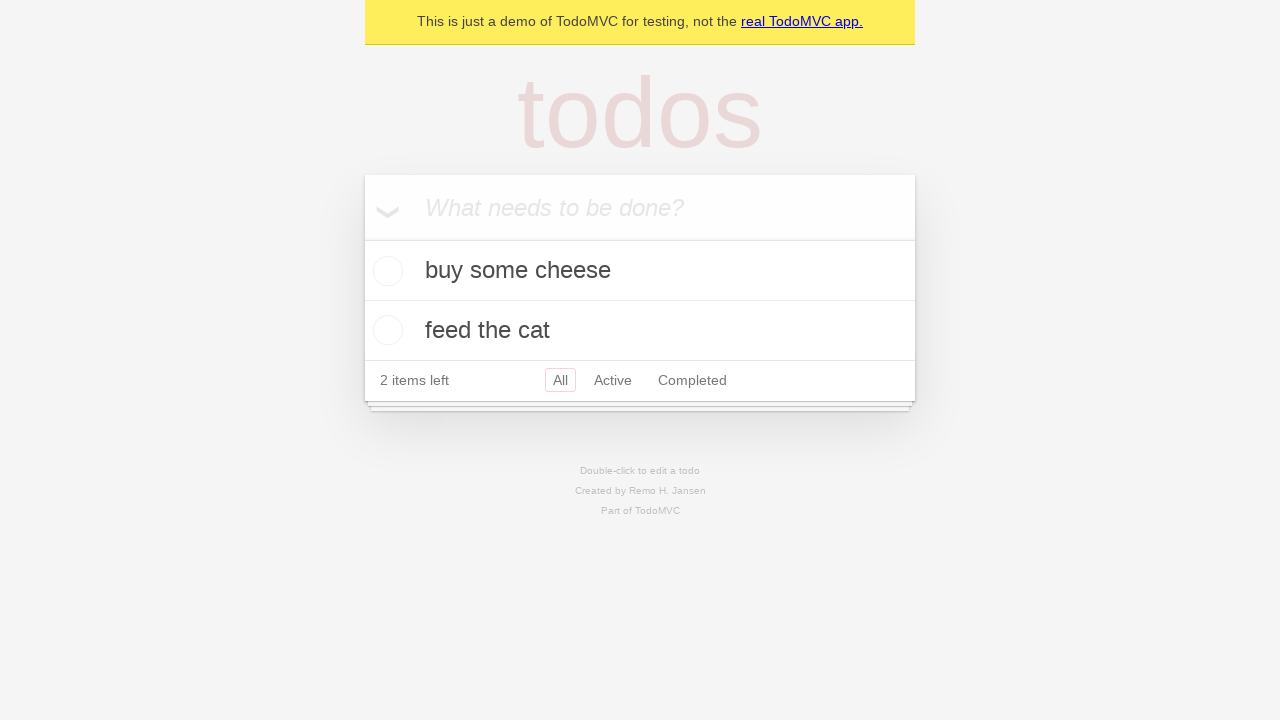

Filled todo input with 'book a doctors appointment' on internal:attr=[placeholder="What needs to be done?"i]
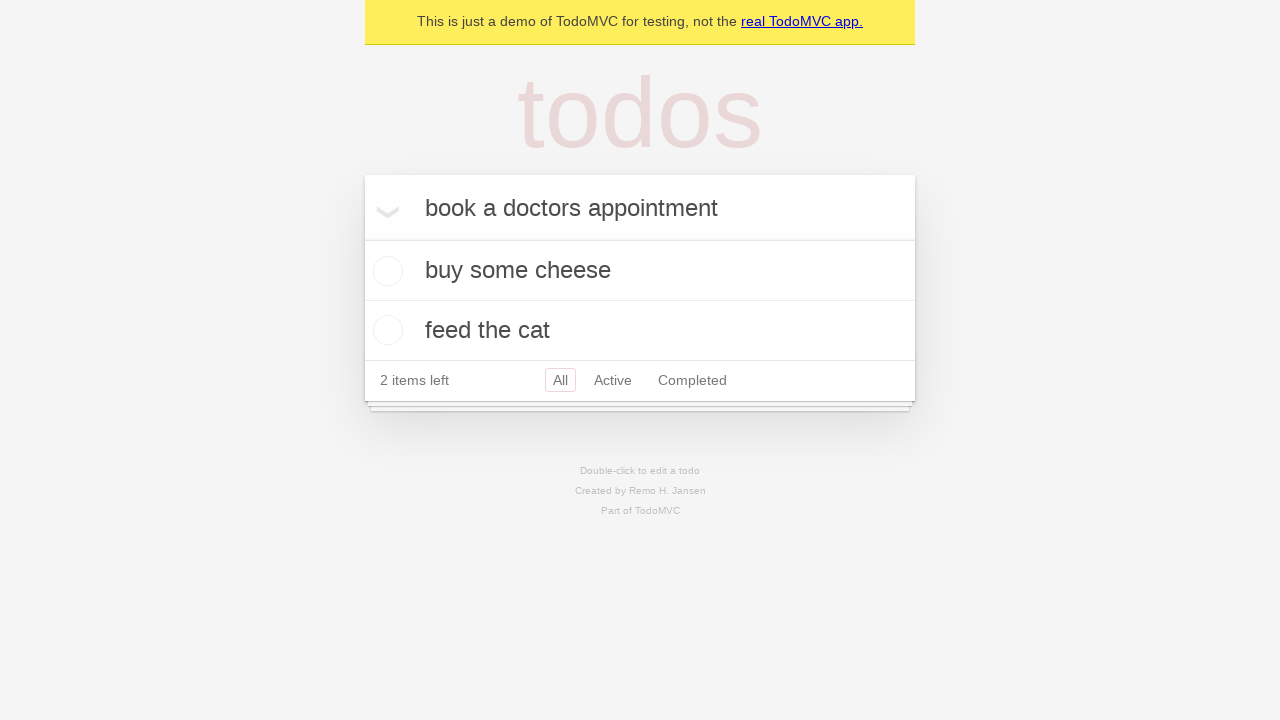

Pressed Enter to add third todo item on internal:attr=[placeholder="What needs to be done?"i]
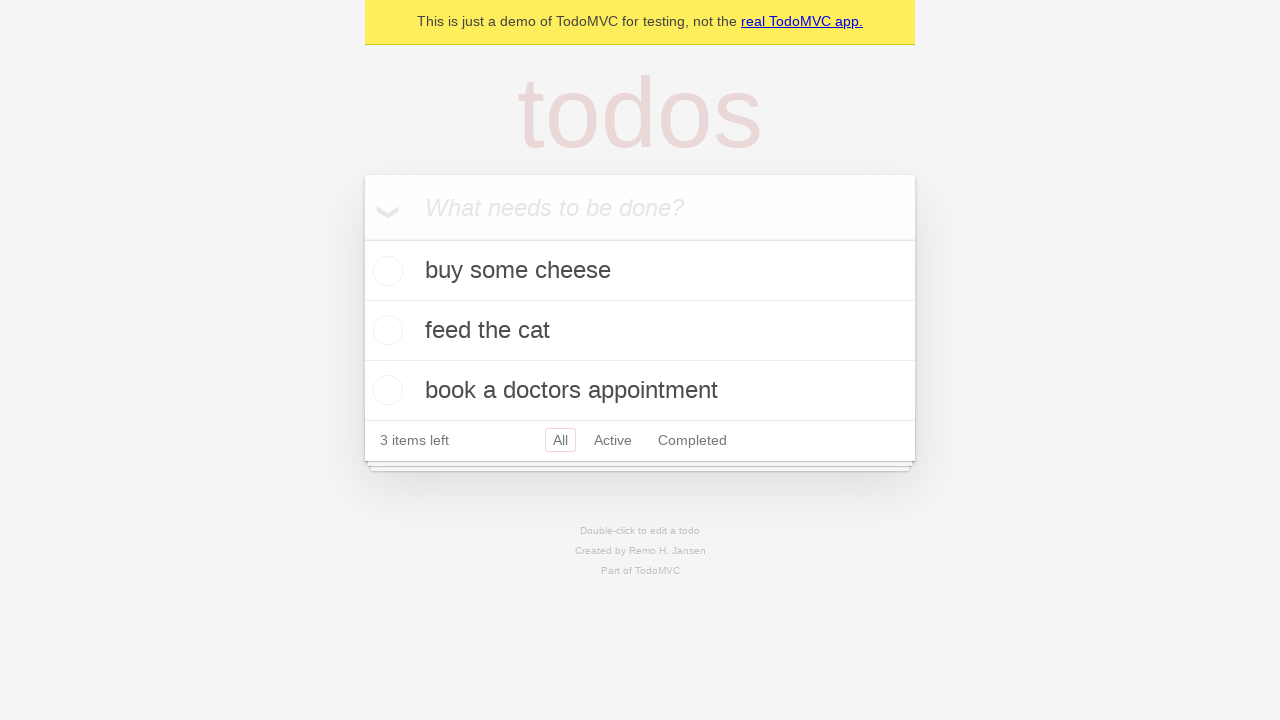

Checked the second todo item as completed at (385, 330) on internal:testid=[data-testid="todo-item"s] >> nth=1 >> internal:role=checkbox
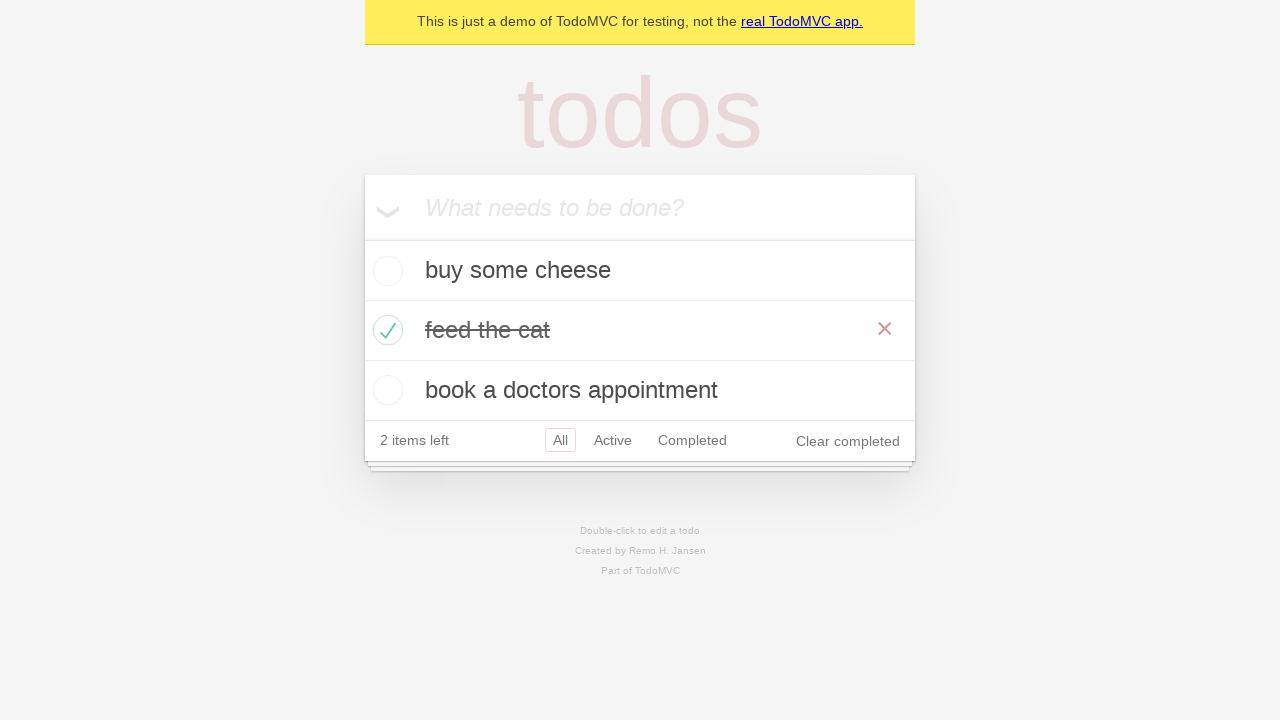

Clicked 'Active' filter to display only active items at (613, 440) on internal:role=link[name="Active"i]
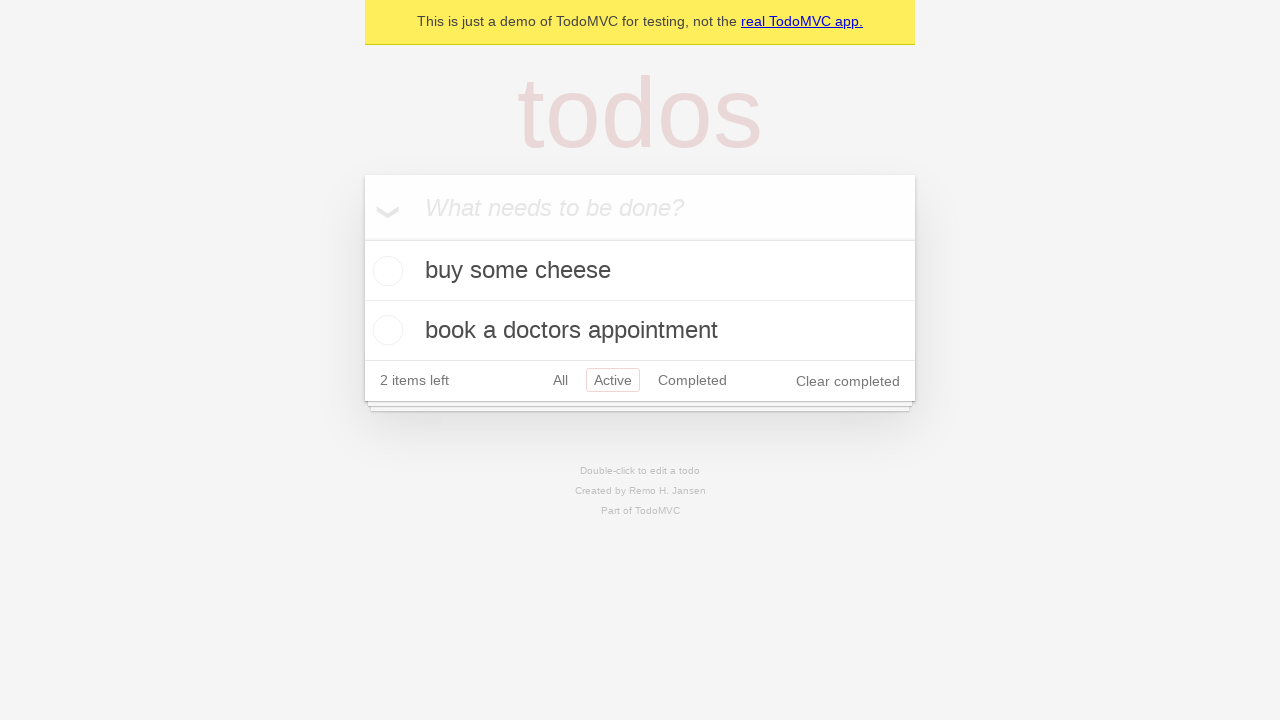

Clicked 'Completed' filter to display only completed items at (692, 380) on internal:role=link[name="Completed"i]
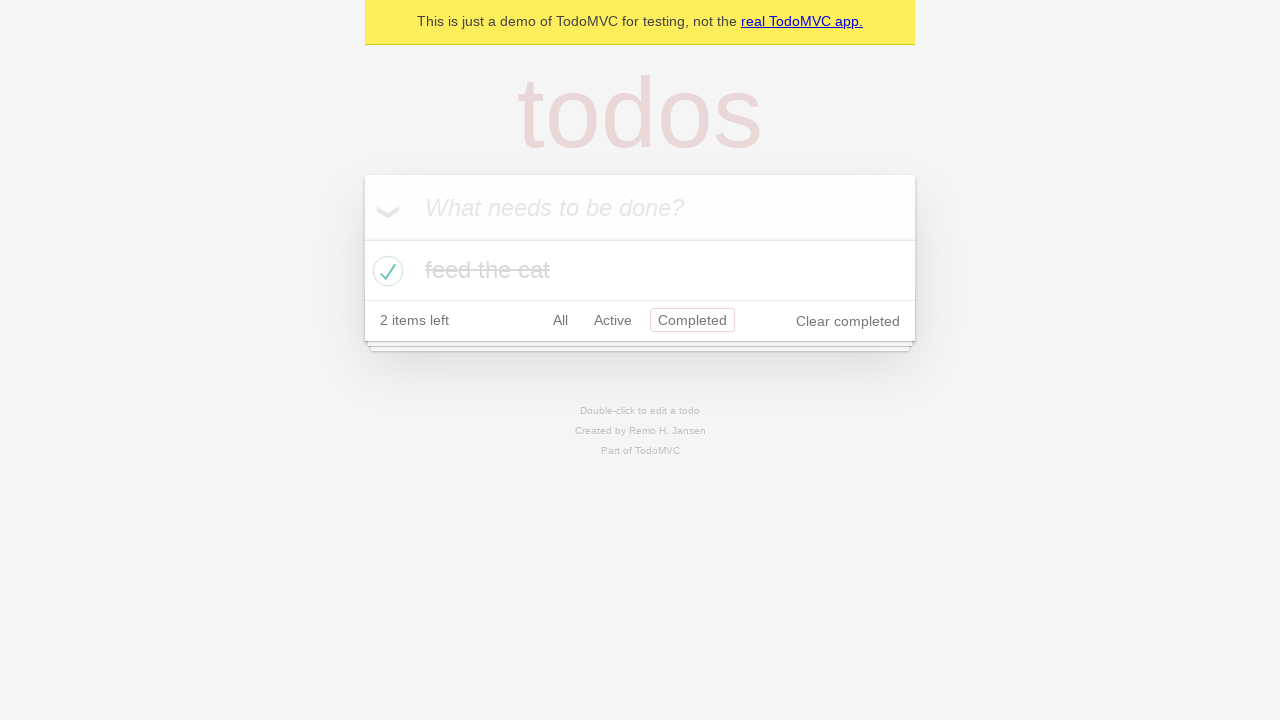

Clicked 'All' filter to display all items at (560, 320) on internal:role=link[name="All"i]
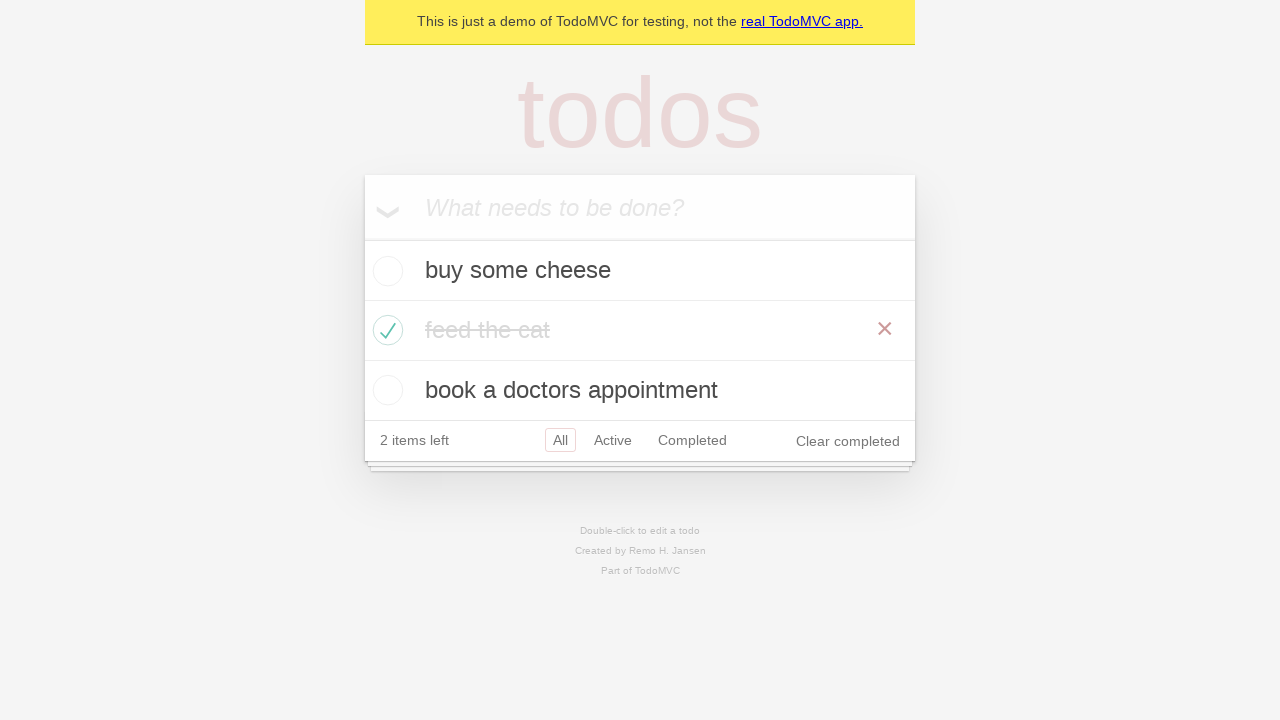

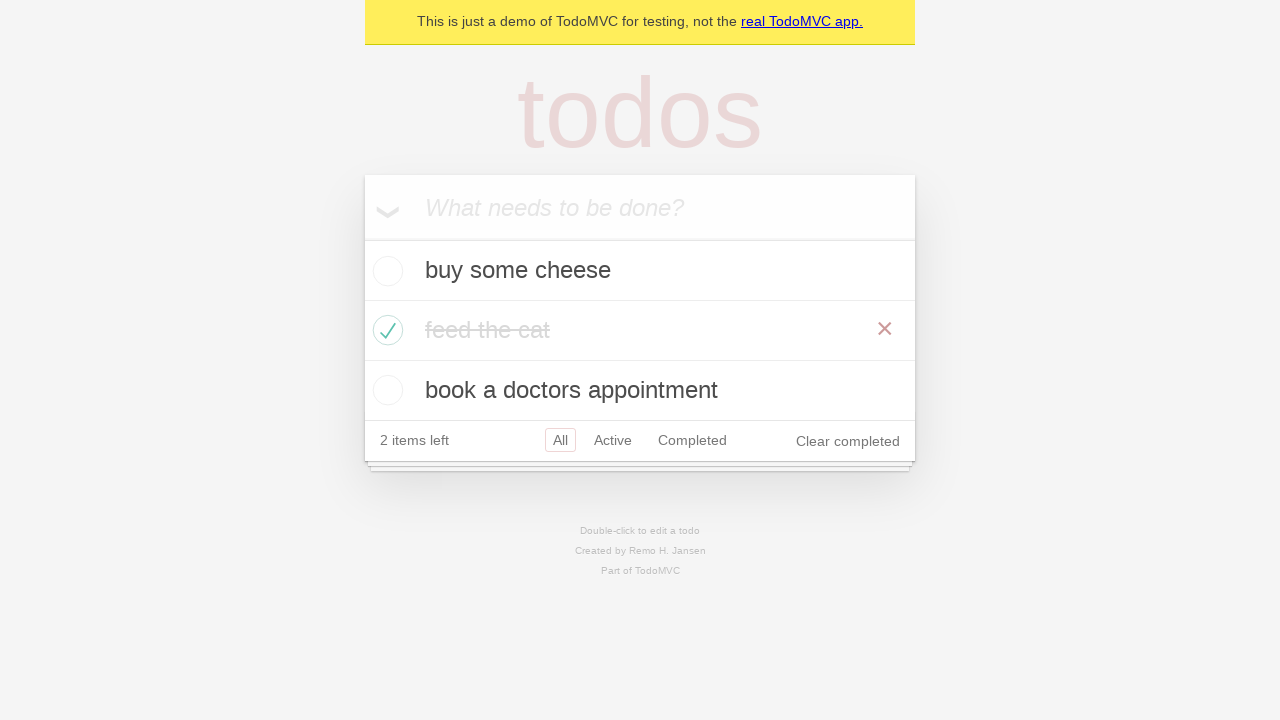